Tests that clicking on related card links (Learn Angular, CLI Documentation, Angular Blog, Angular DevTools) opens the correct external URLs in new popup windows.

Starting URL: https://angular-qa-recruitment-app.netlify.app/

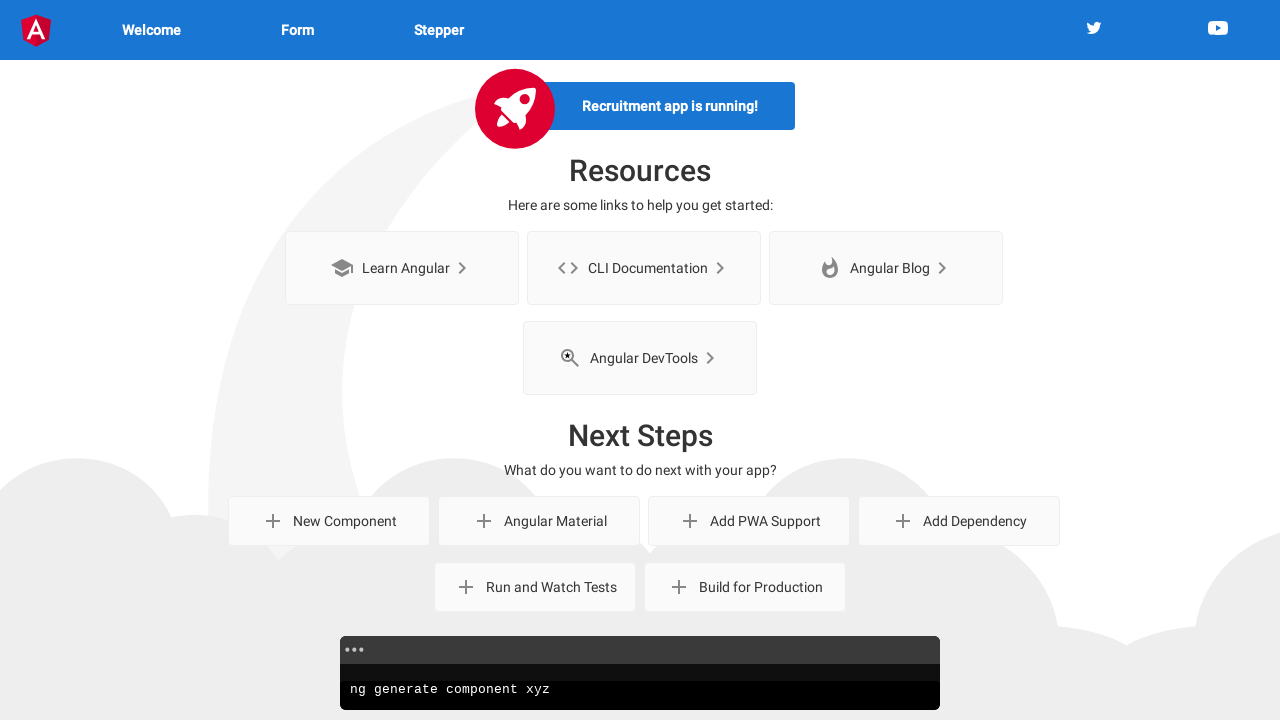

Clicked 'Learn Angular' related card link and popup opened at (402, 268) on internal:role=link[name="Learn Angular"i]
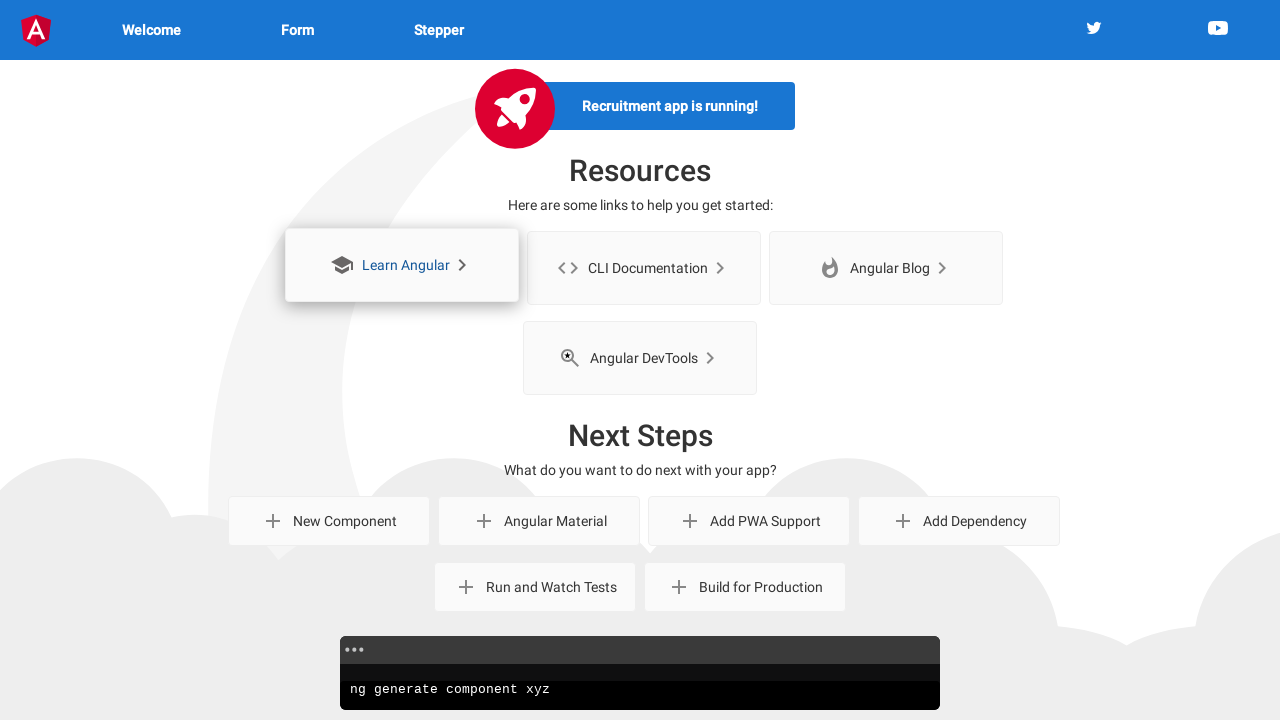

Learn Angular popup page loaded successfully
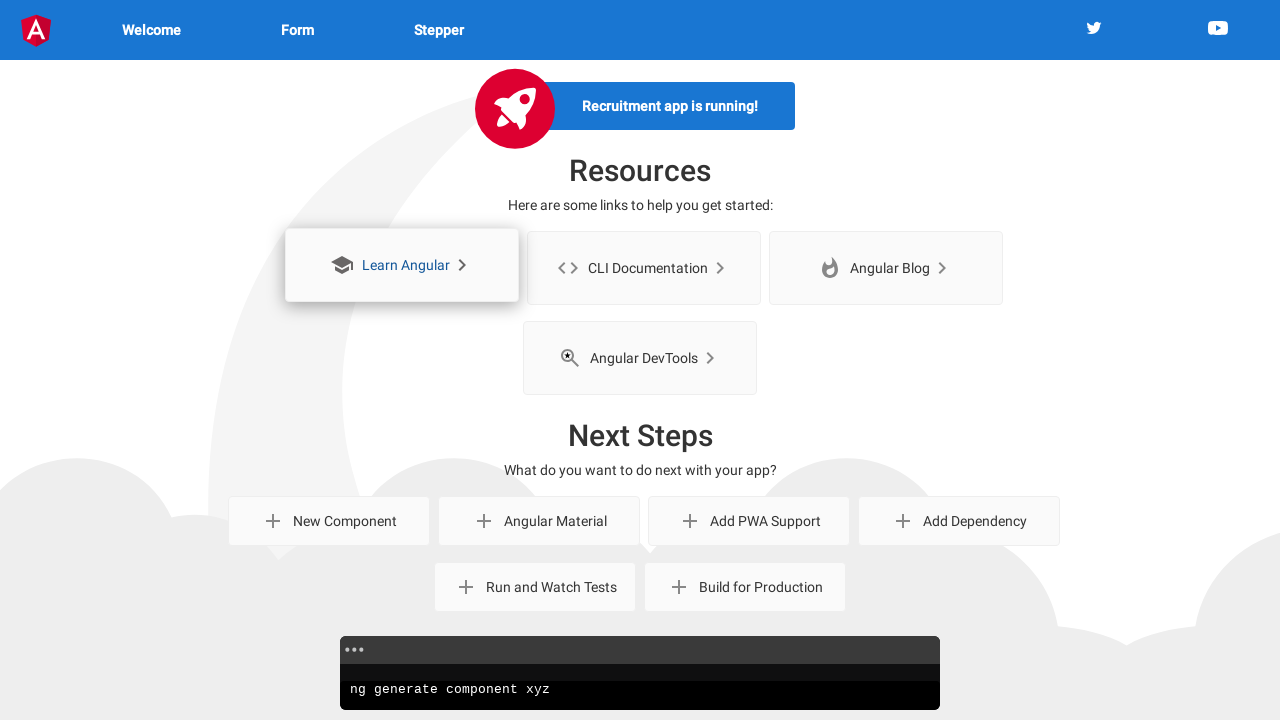

Clicked 'CLI Documentation' related card link and popup opened at (644, 268) on internal:role=link[name="CLI Documentation"i]
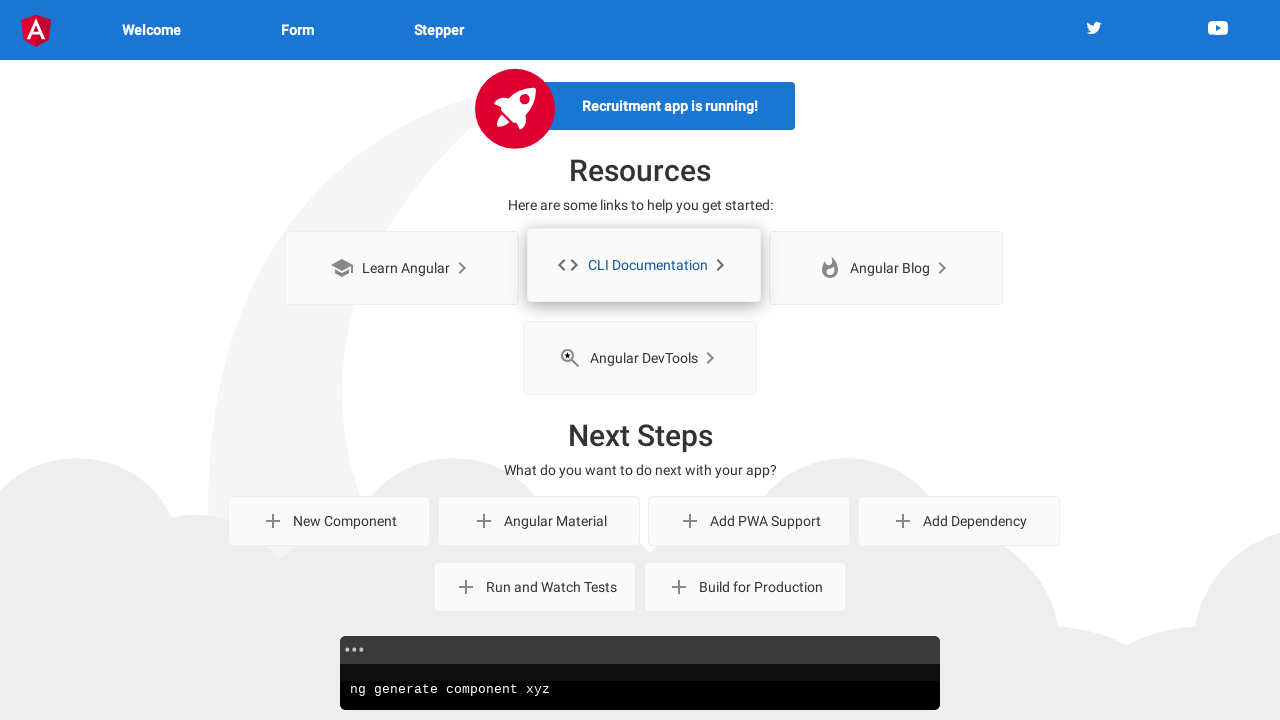

CLI Documentation popup page loaded successfully
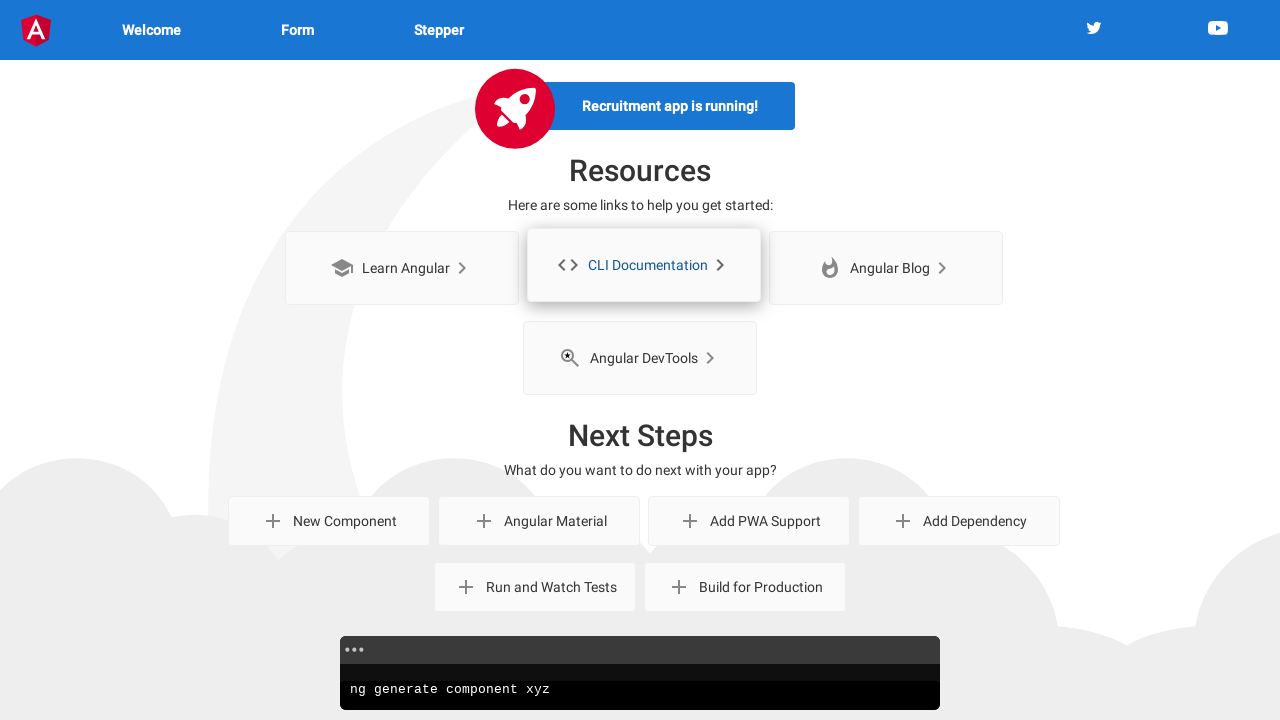

Clicked 'Angular Blog' related card link and popup opened at (886, 268) on internal:role=link[name="Angular Blog"i]
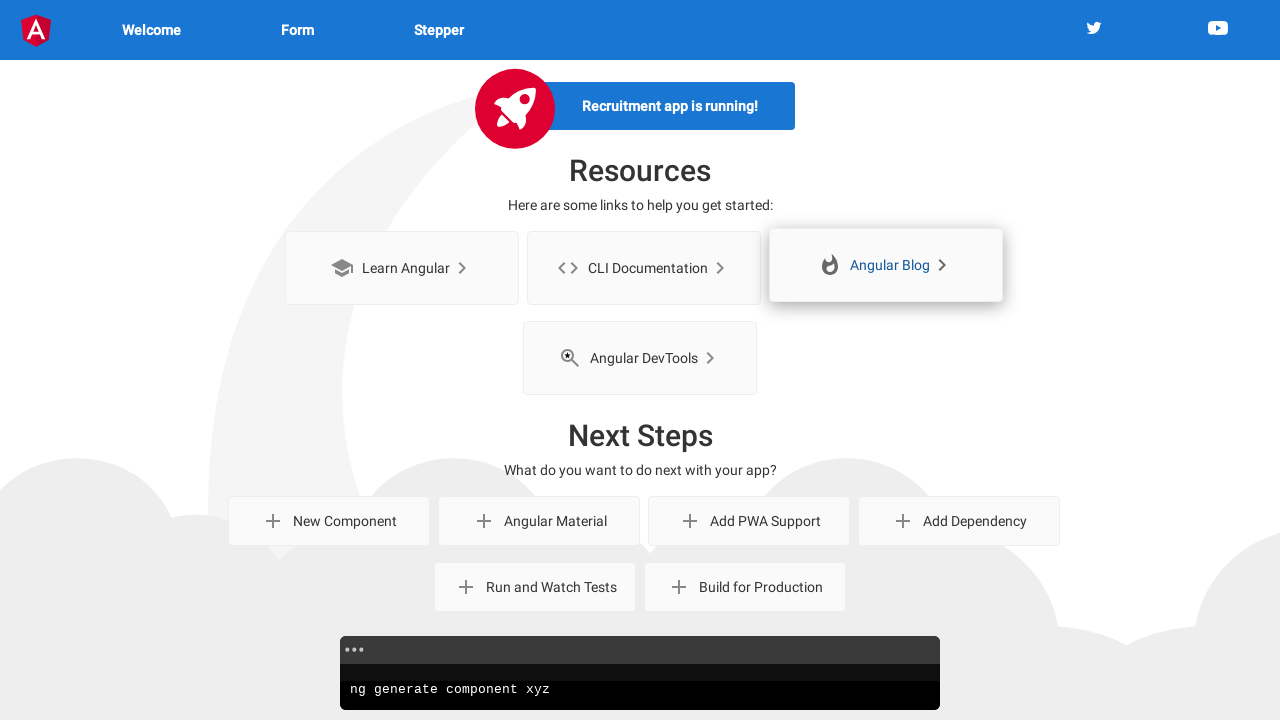

Angular Blog popup page loaded successfully
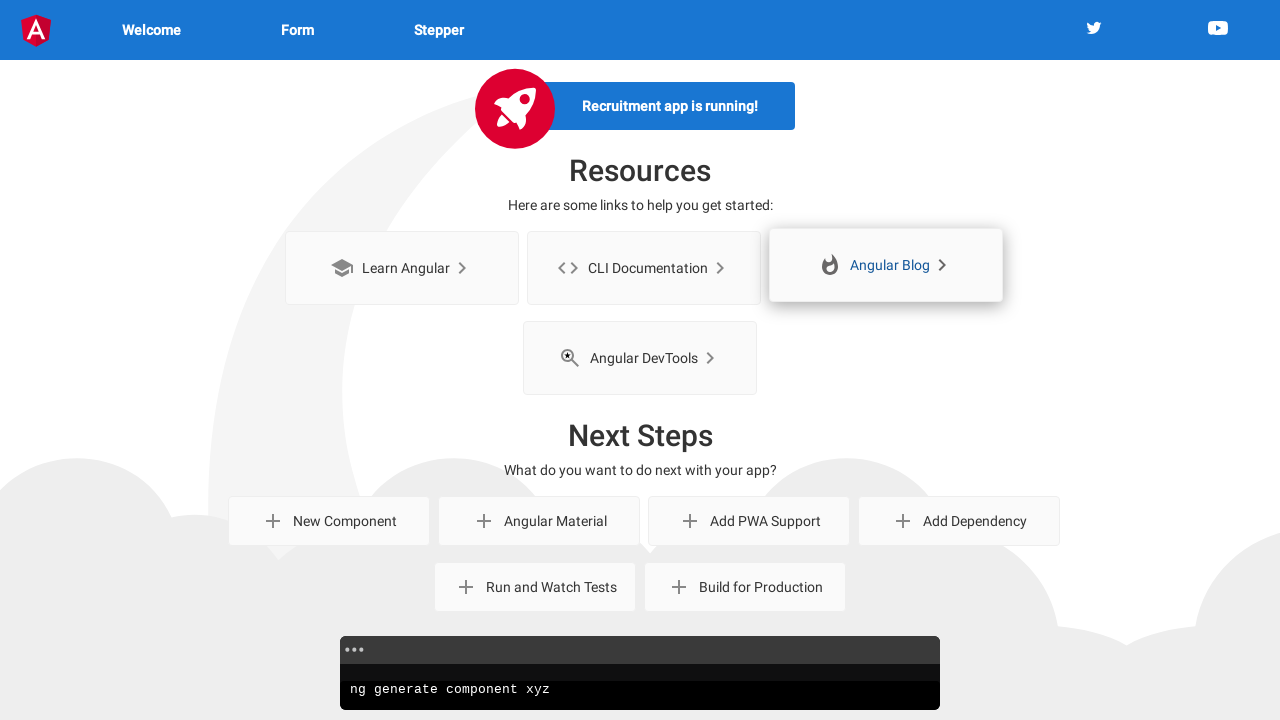

Clicked 'Angular DevTools' related card link and popup opened at (640, 358) on internal:role=link[name="Angular DevTools"i]
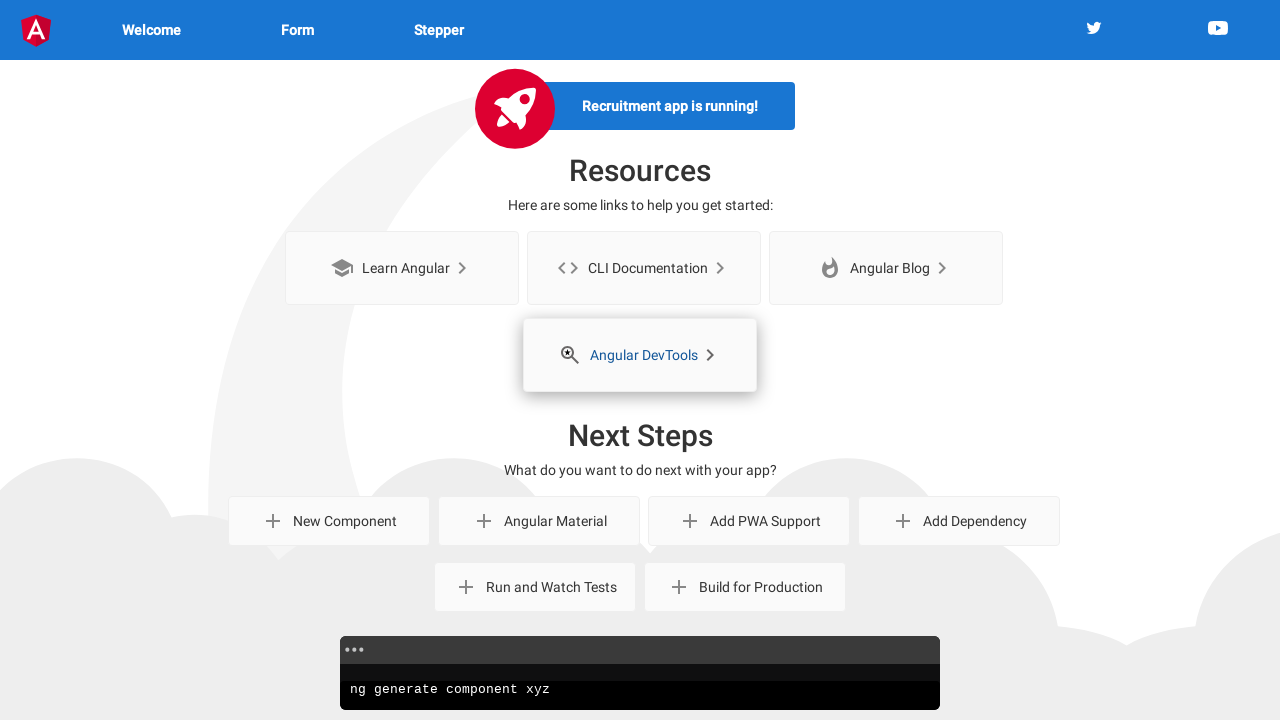

Angular DevTools popup page loaded successfully
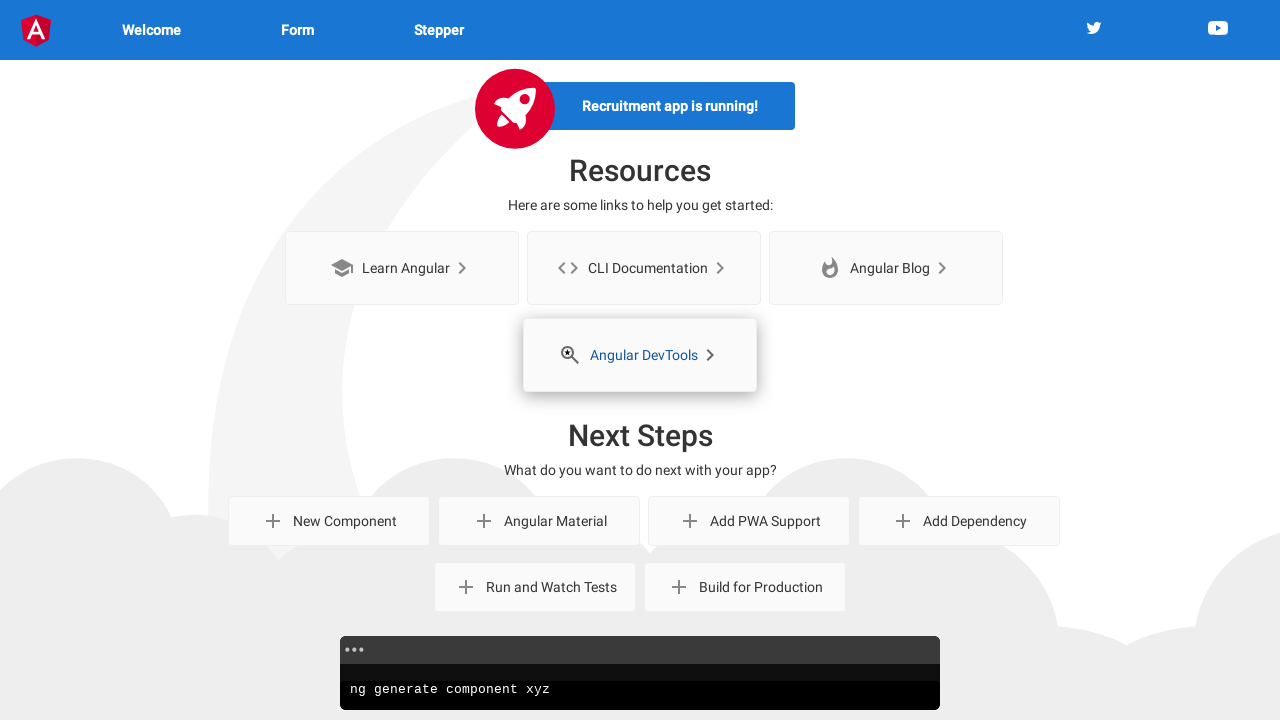

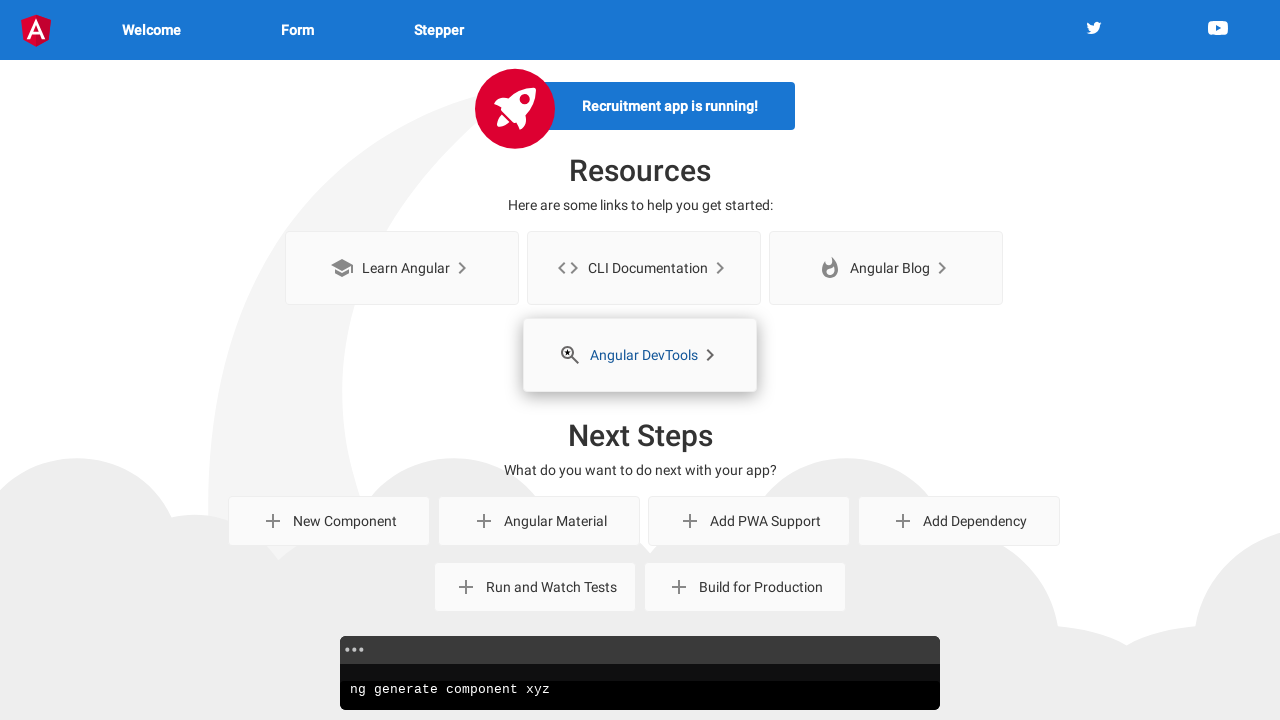